Tests editing an existing doctor's details including name, gender, and education fields

Starting URL: https://ej2.syncfusion.com/showcase/angular/appointmentplanner/#/dashboard

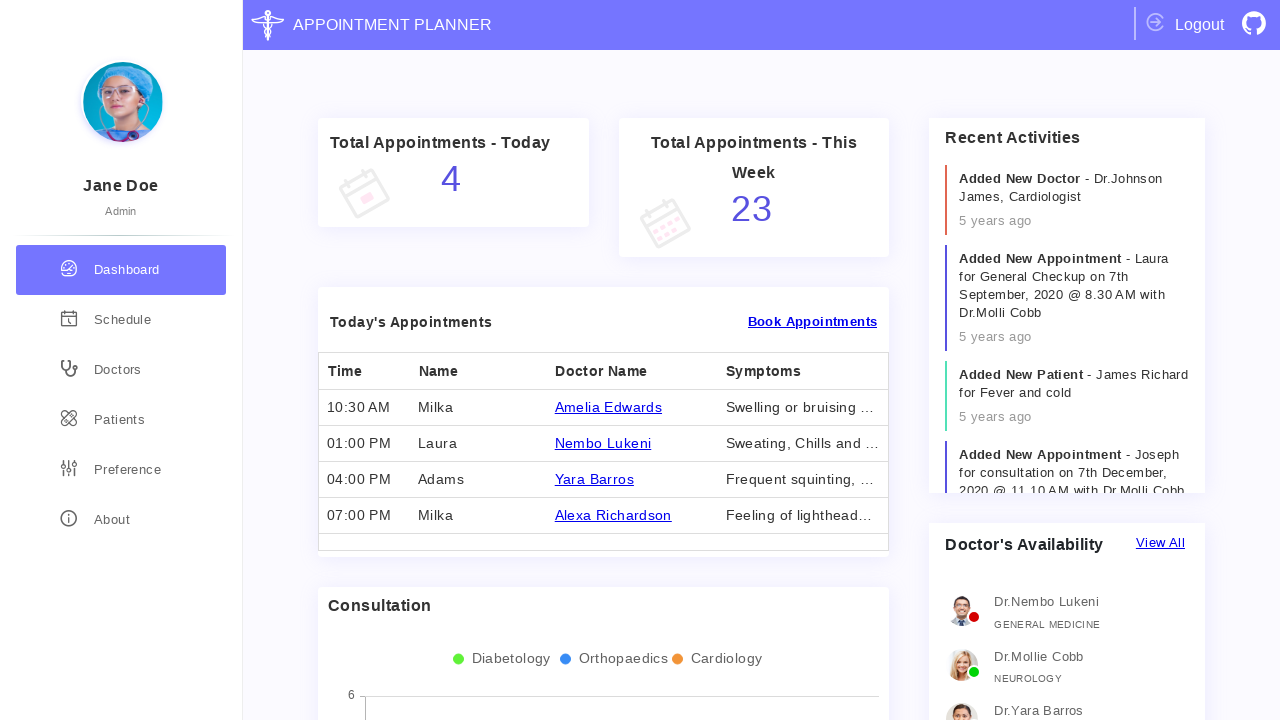

Clicked on doctors section navigation link at (121, 370) on div[routerLink='/doctors']
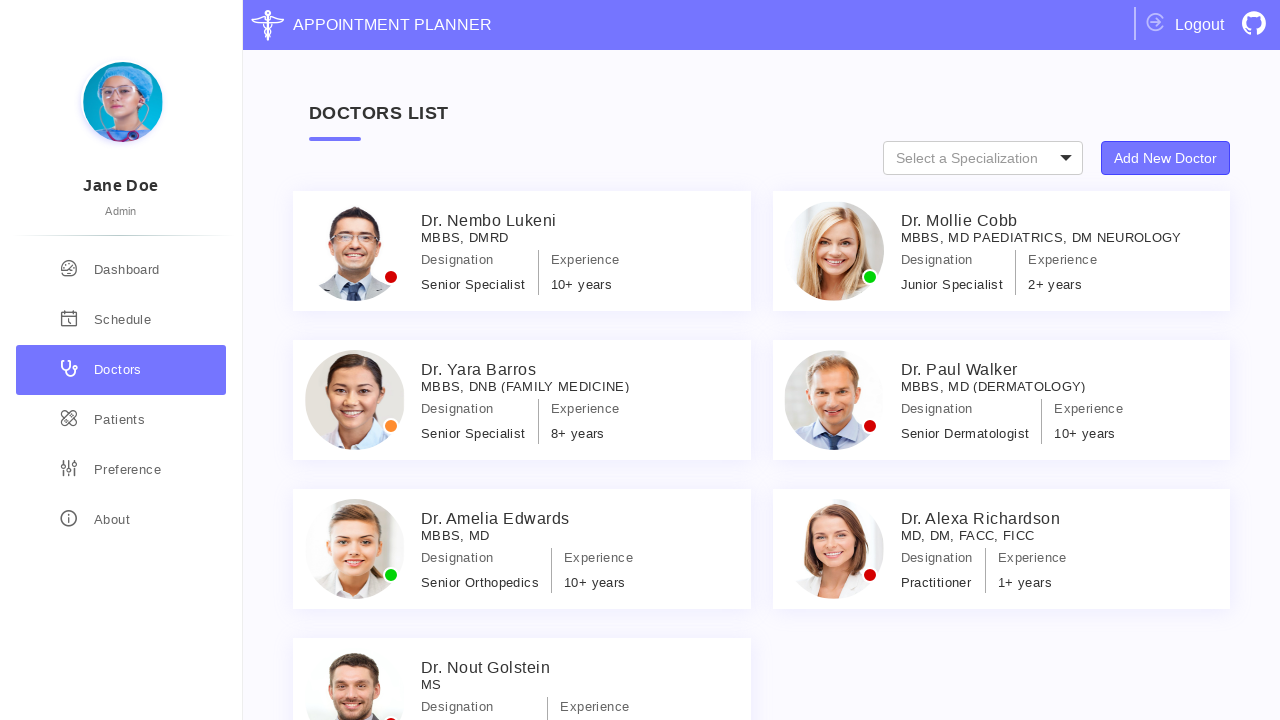

Waited for doctor specialist element to load
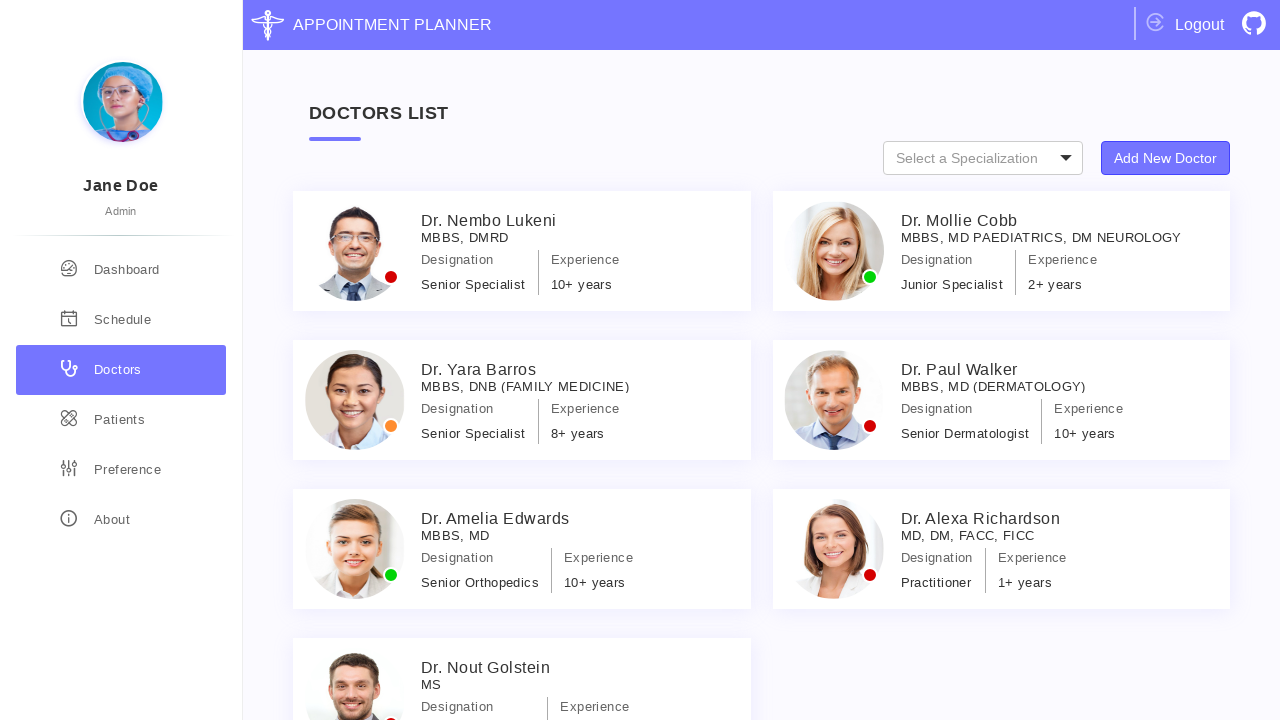

Clicked on doctor Specialist_7 to open details at (522, 660) on #Specialist_7
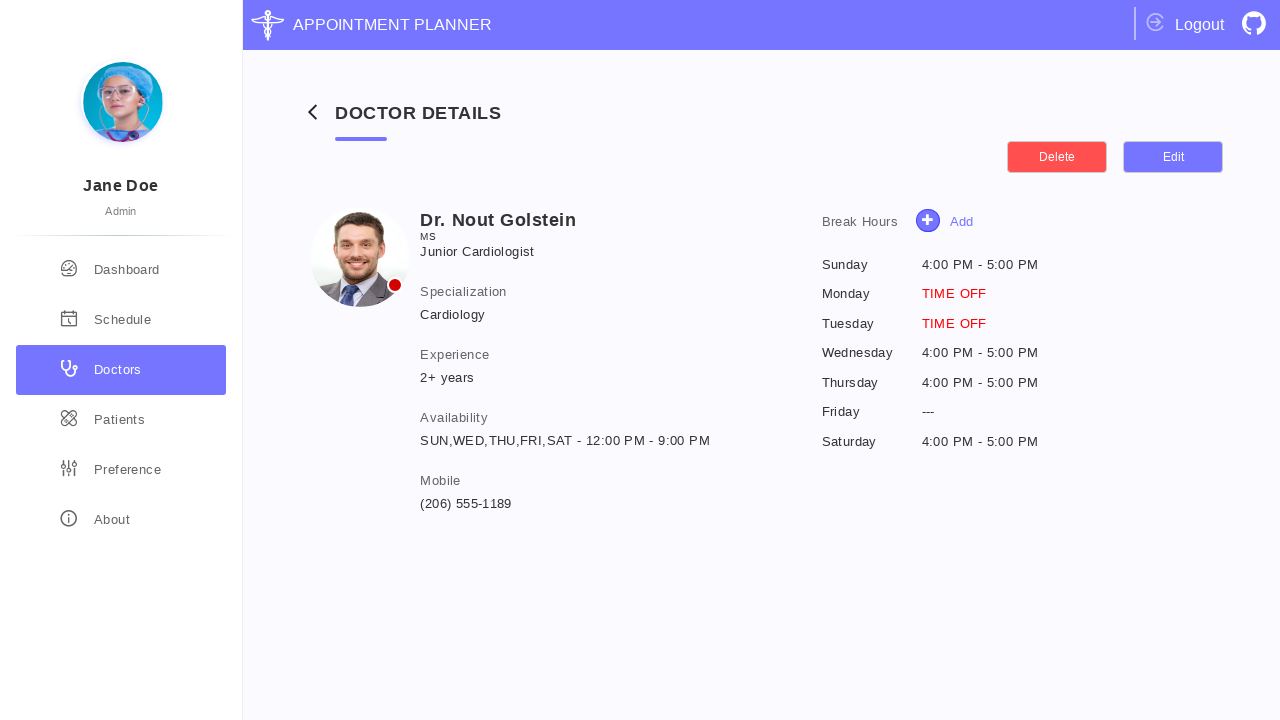

Clicked edit details button to open edit mode at (1173, 157) on button.e-control.e-btn.e-lib.e-small.edit-details
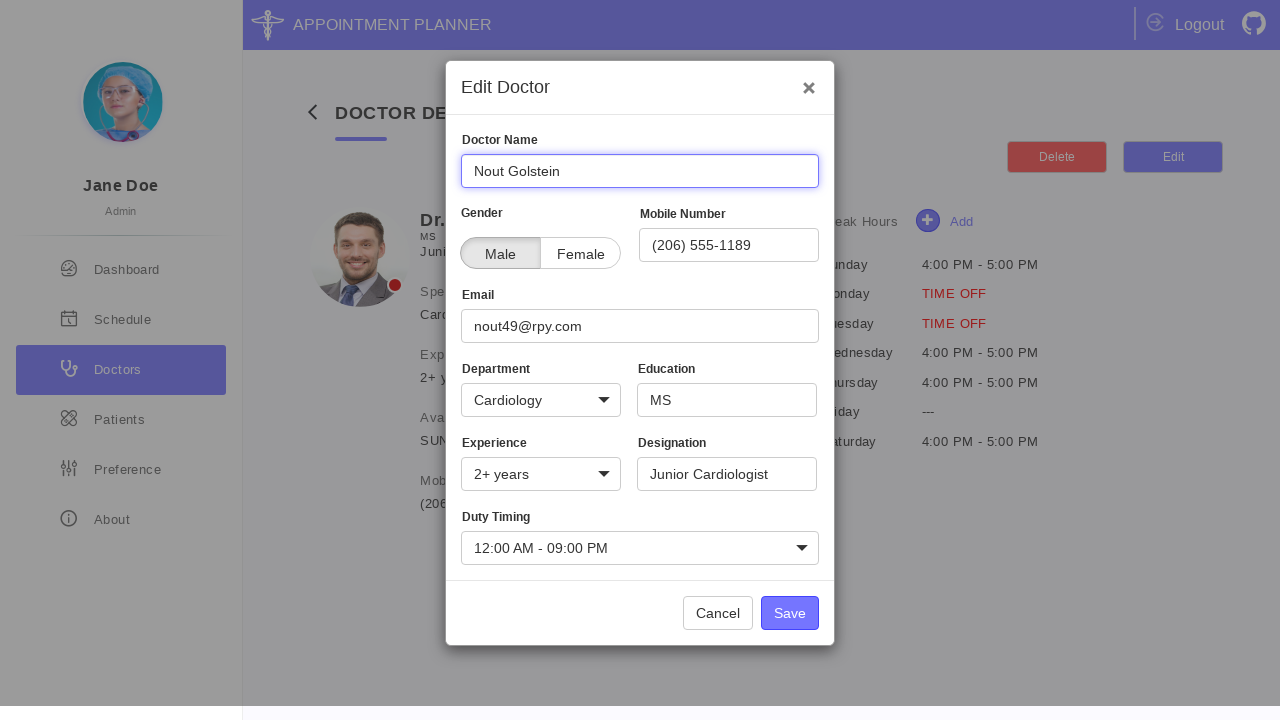

Updated doctor name to 'Eric Manuam' on #Name input
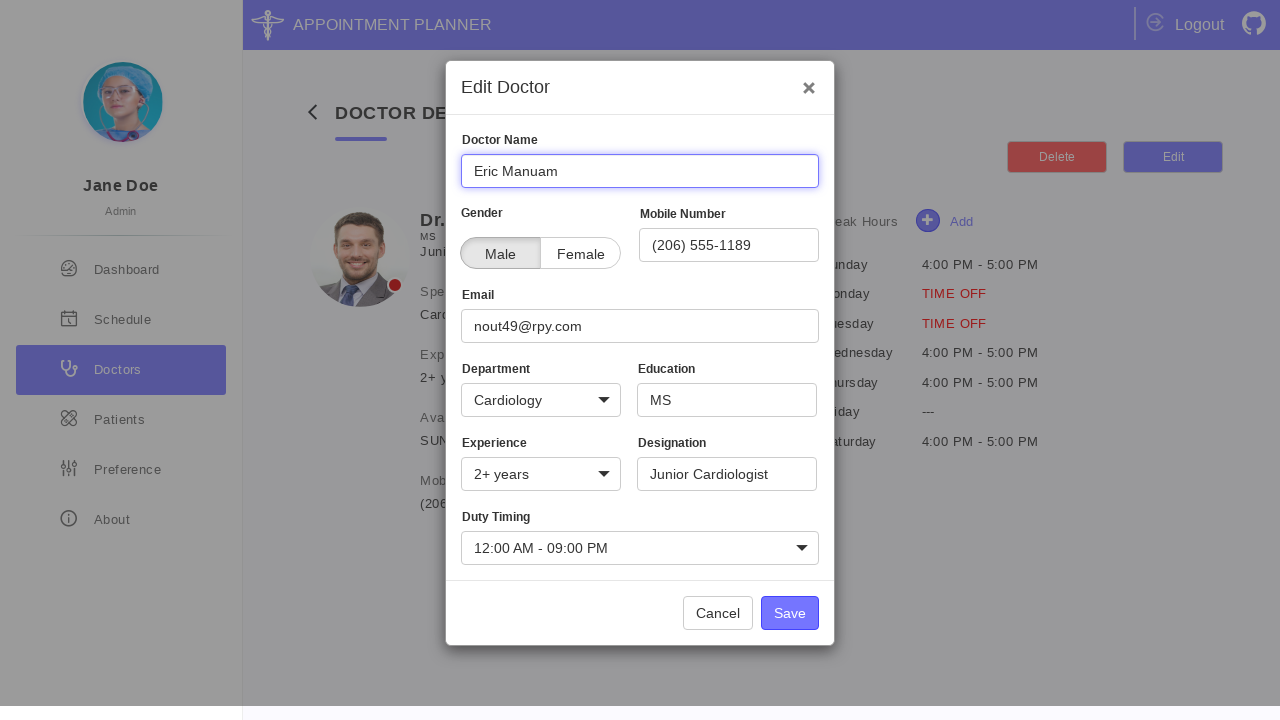

Selected female gender option at (460, 237) on #patientCheckFemale
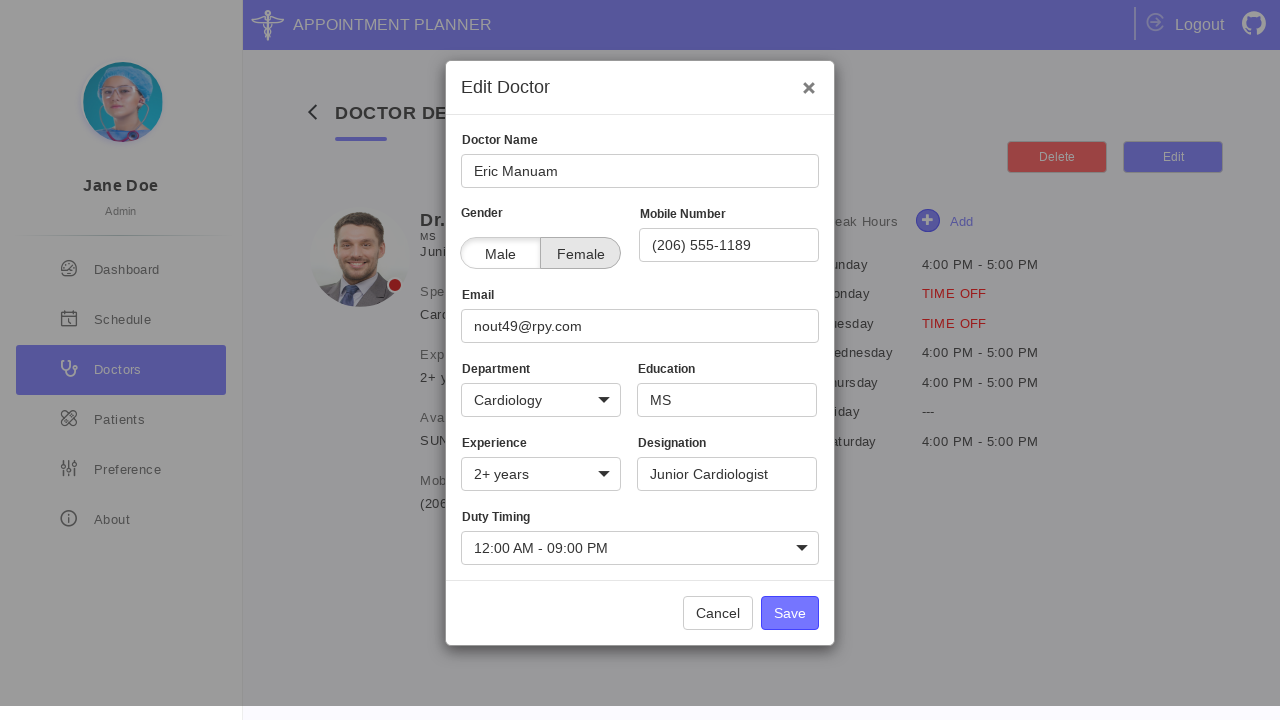

Added education details with multiple institutions on input[name='Education']
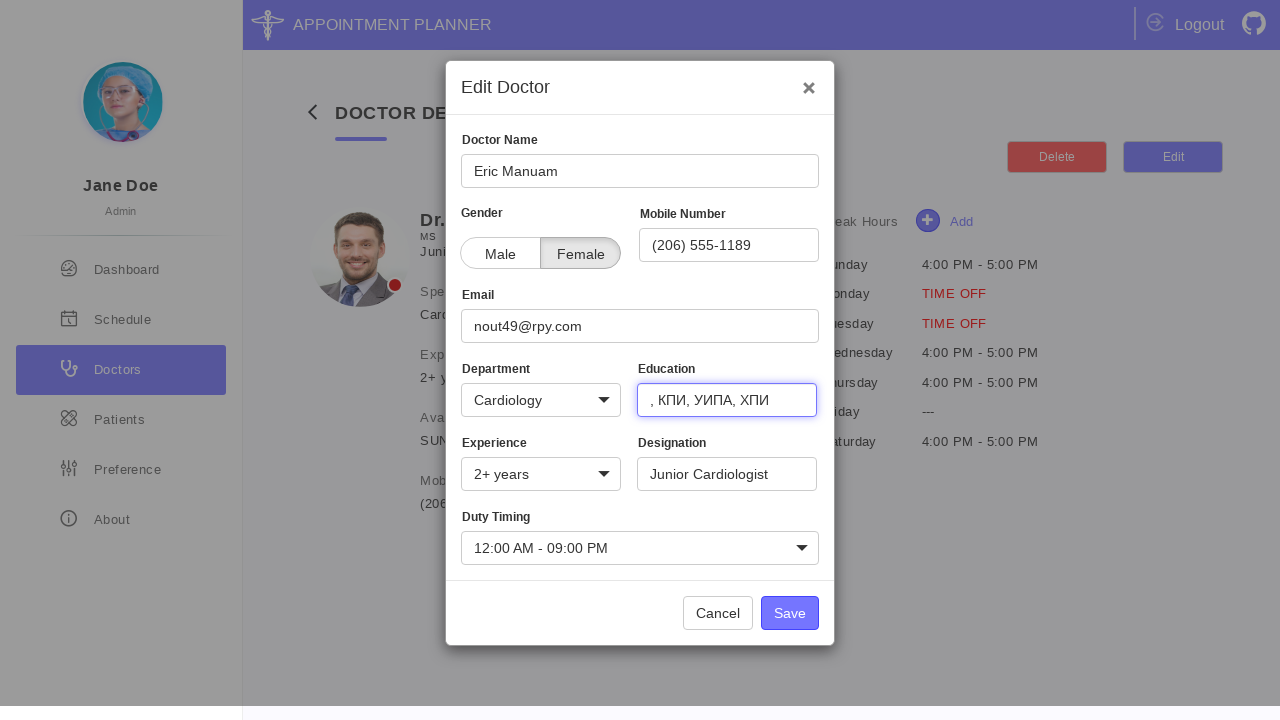

Clicked Save button to apply doctor changes at (790, 613) on button.e-control.e-btn.e-lib.e-normal.e-primary:has-text('Save')
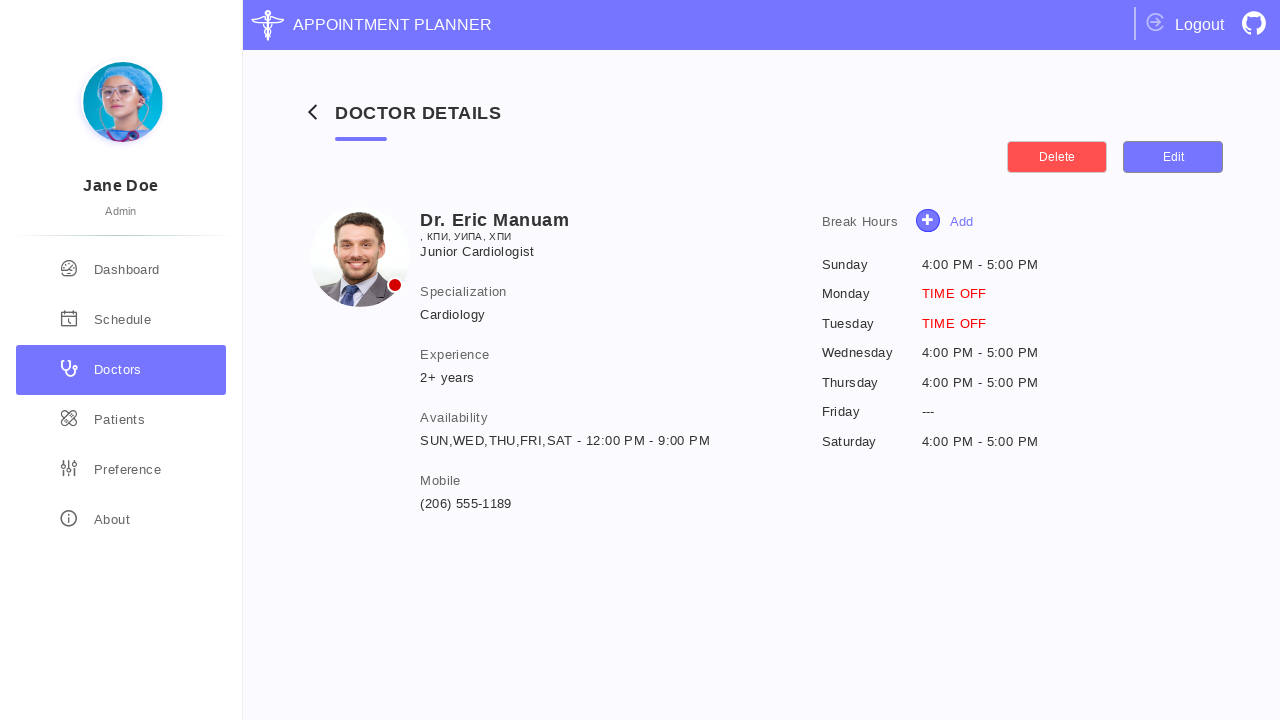

Verified that doctor details were saved and displayed correctly
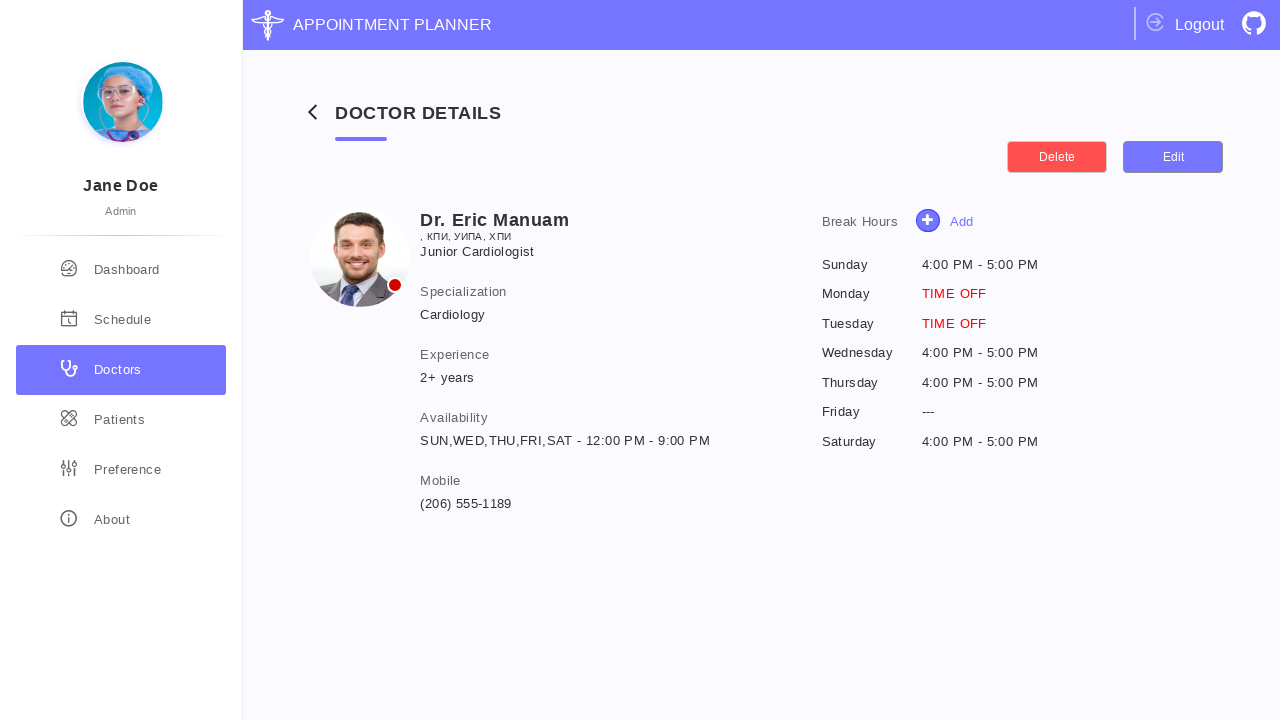

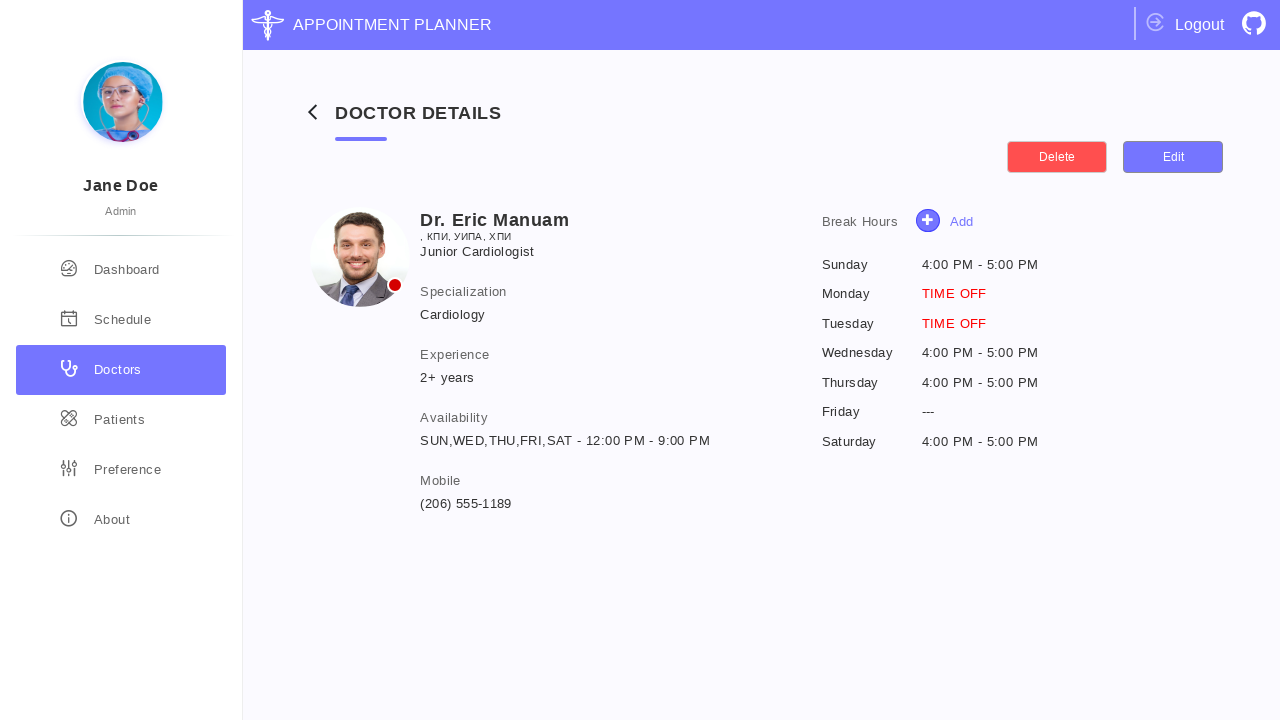